Tests status code pages by navigating through different HTTP status code links and using browser navigation

Starting URL: https://the-internet.herokuapp.com/

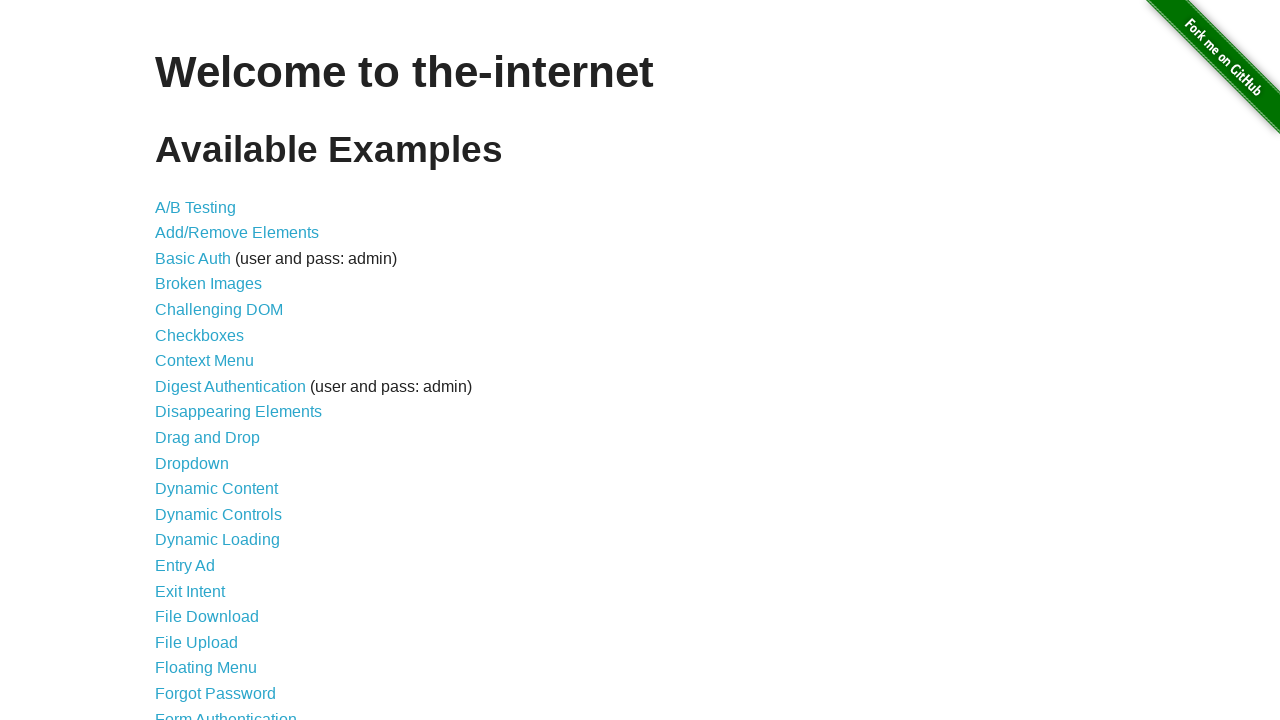

Clicked link to navigate to status codes page at (203, 600) on a[href='/status_codes']
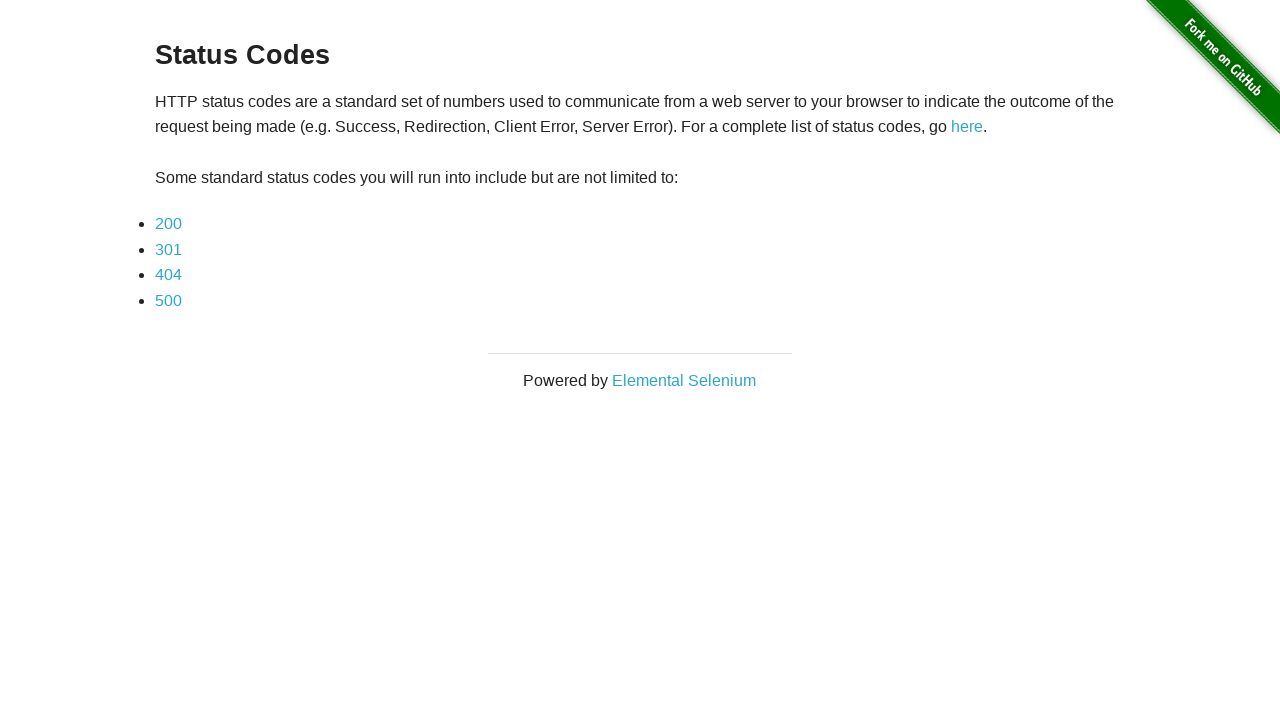

Clicked external link 'here' from status codes page at (967, 127) on a:text('here')
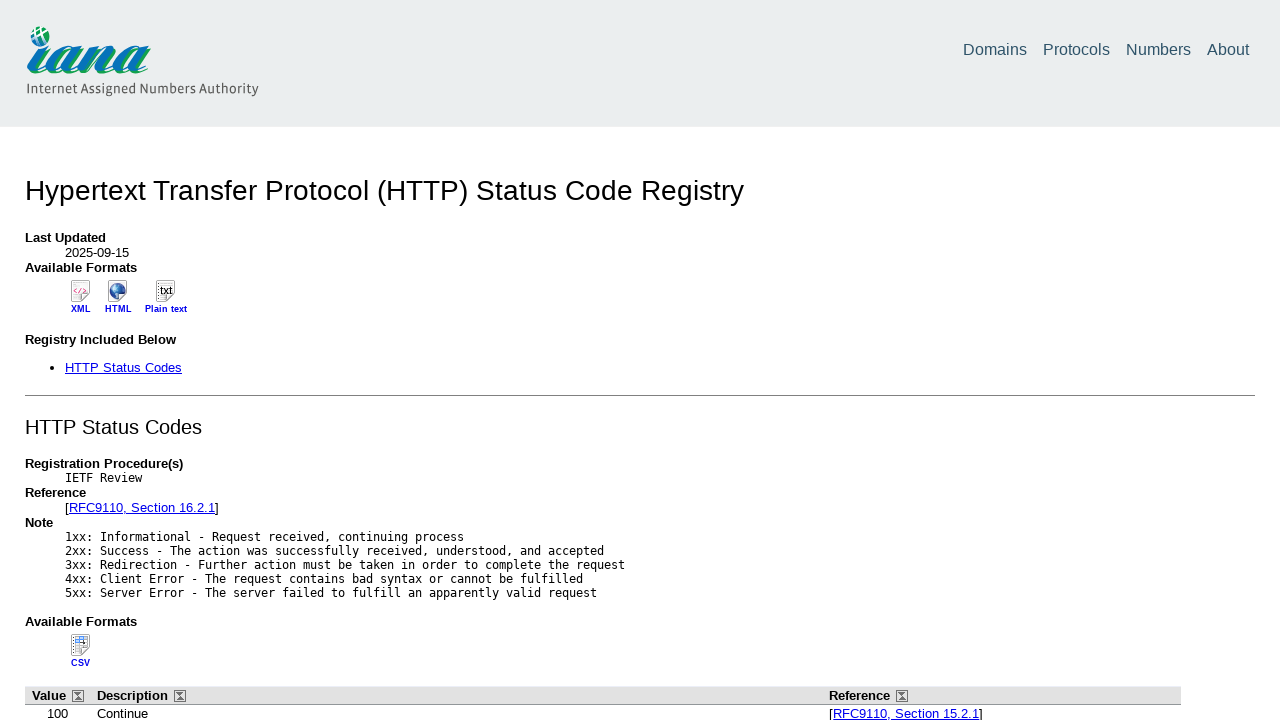

Navigated back to status codes page
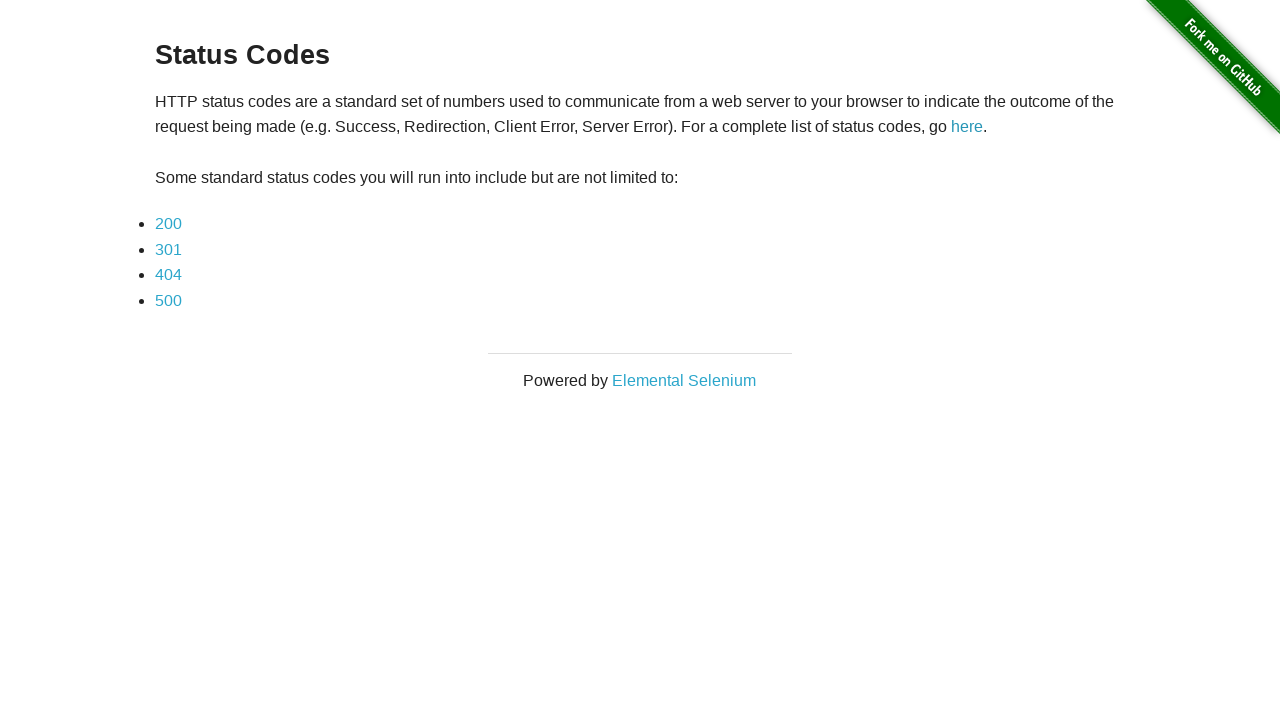

Clicked link to test HTTP 200 status code at (168, 224) on a[href='status_codes/200']
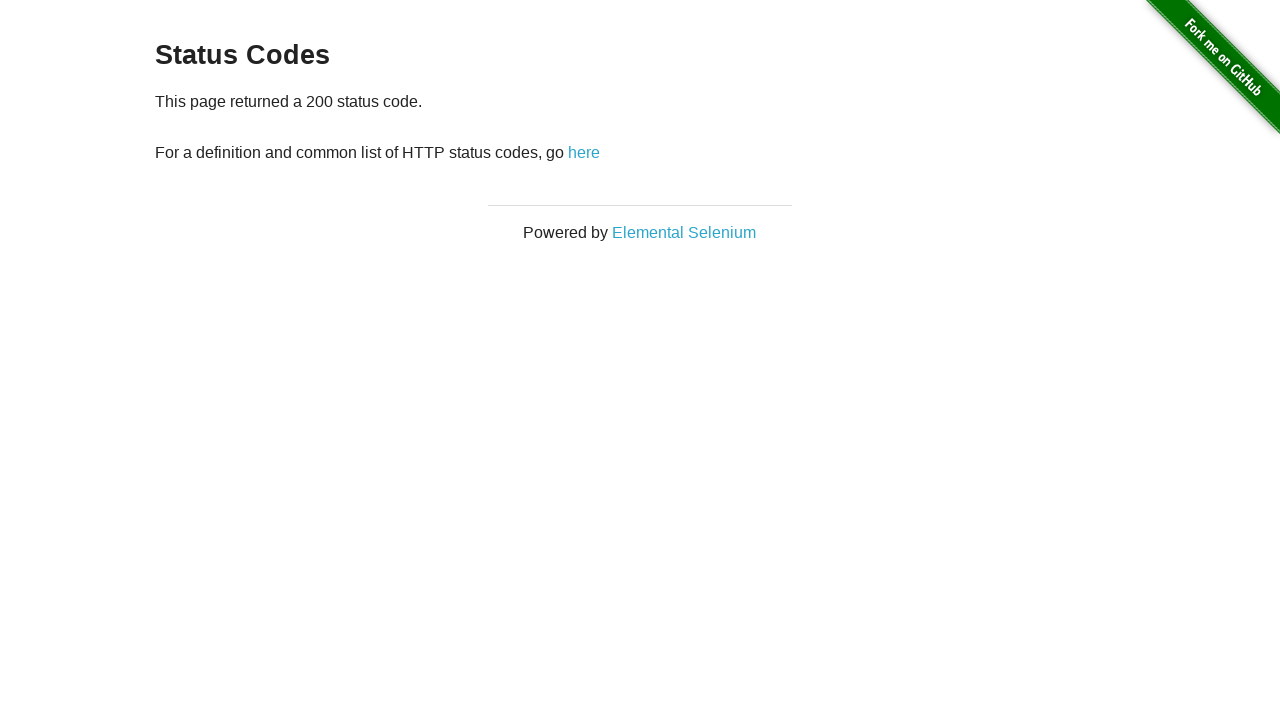

Navigated back from HTTP 200 page
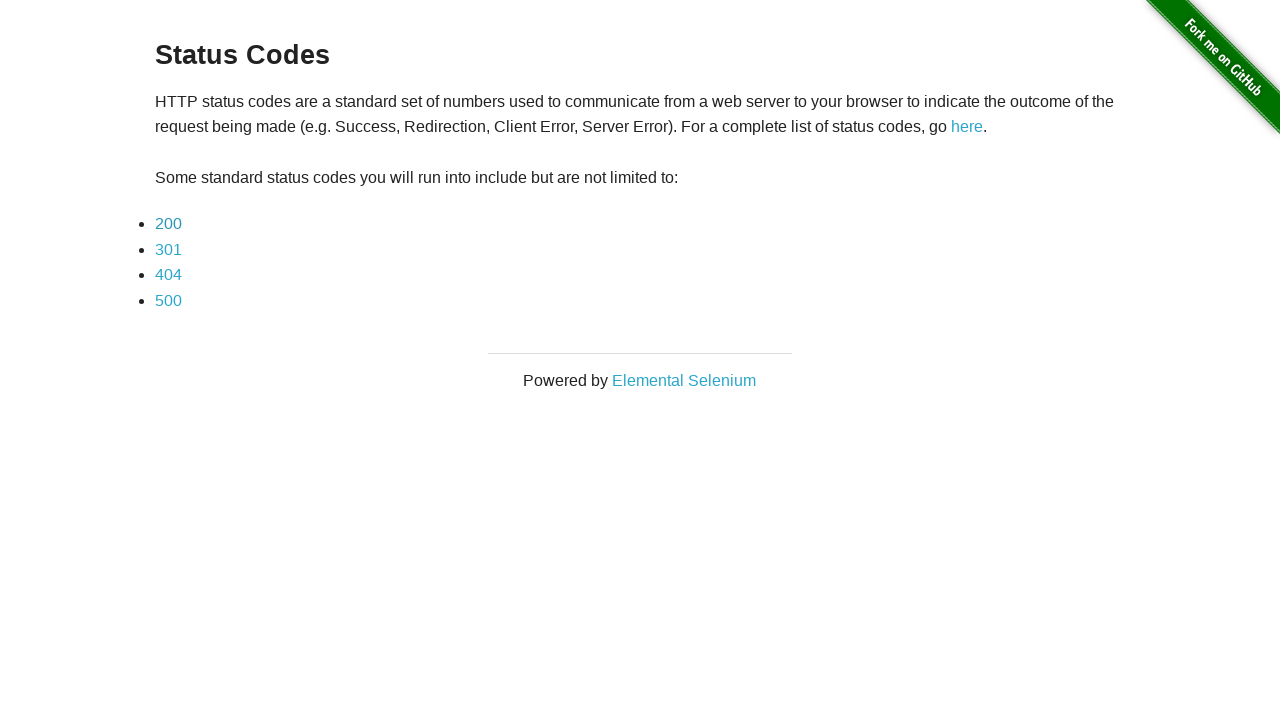

Clicked external link 'here' from status codes page at (967, 127) on a:text('here')
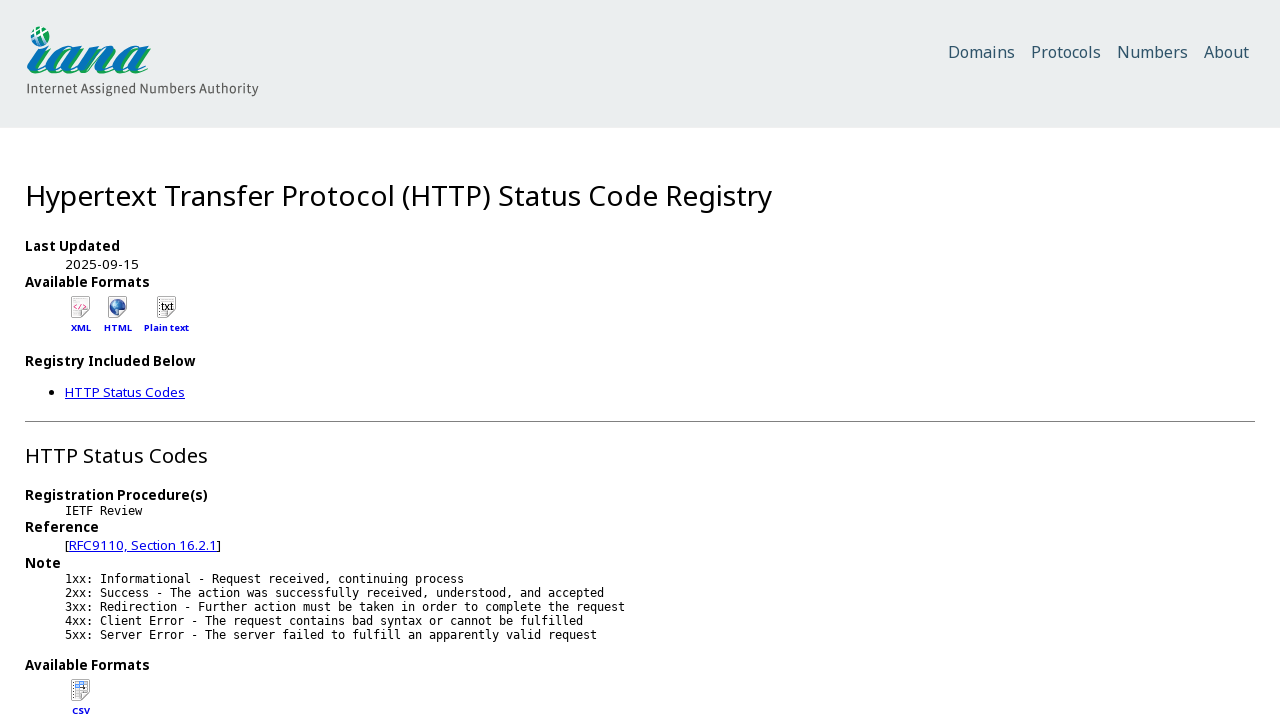

Navigated back to status codes page
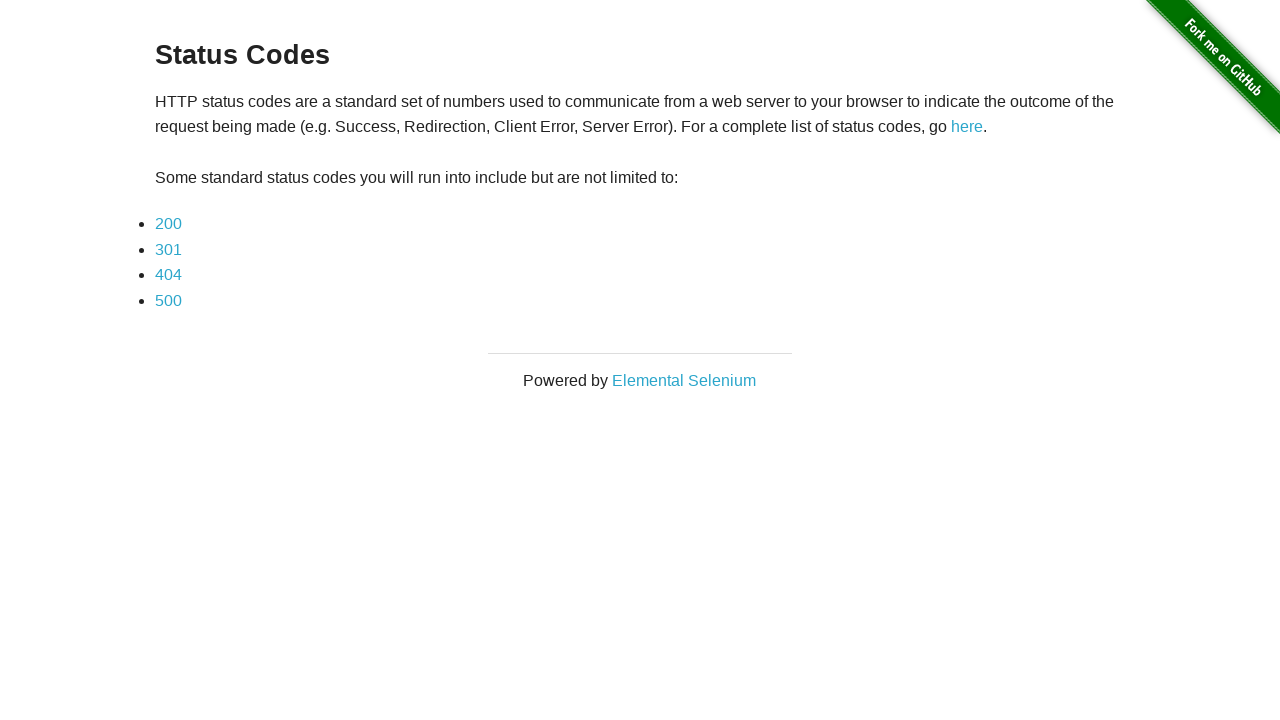

Clicked link to test HTTP 301 status code at (168, 249) on a[href='status_codes/301']
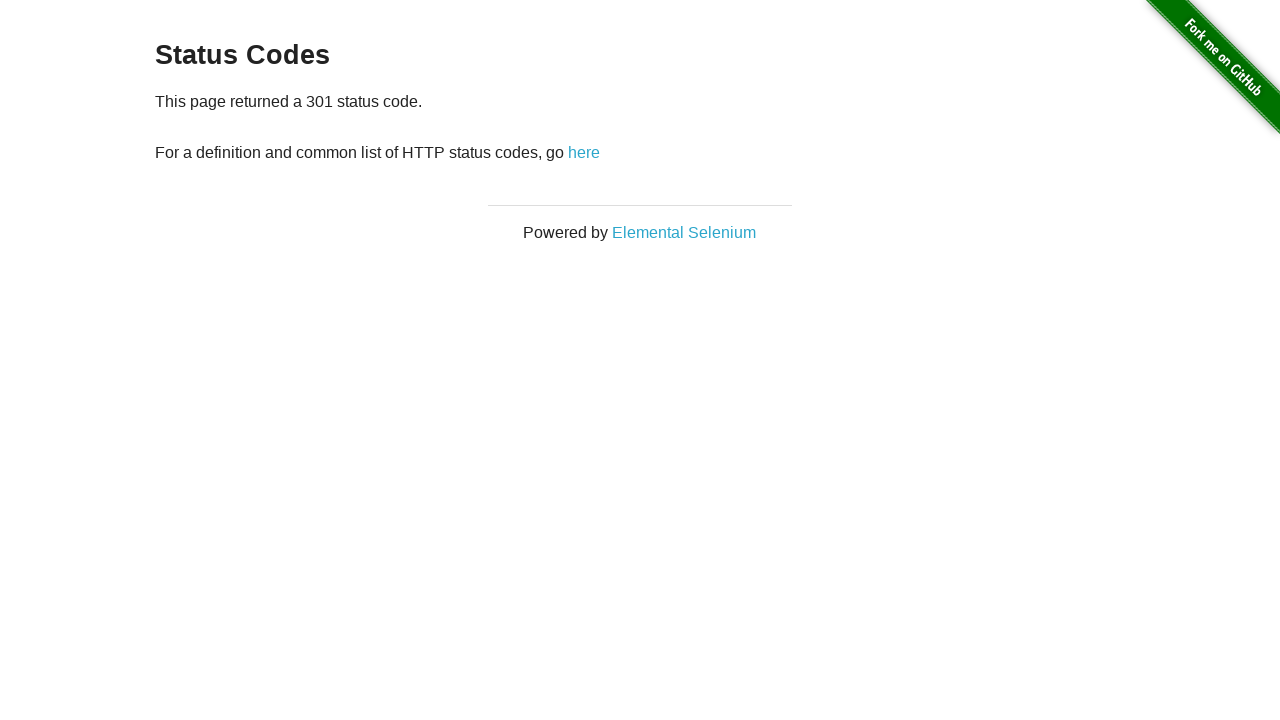

Navigated back from HTTP 301 page
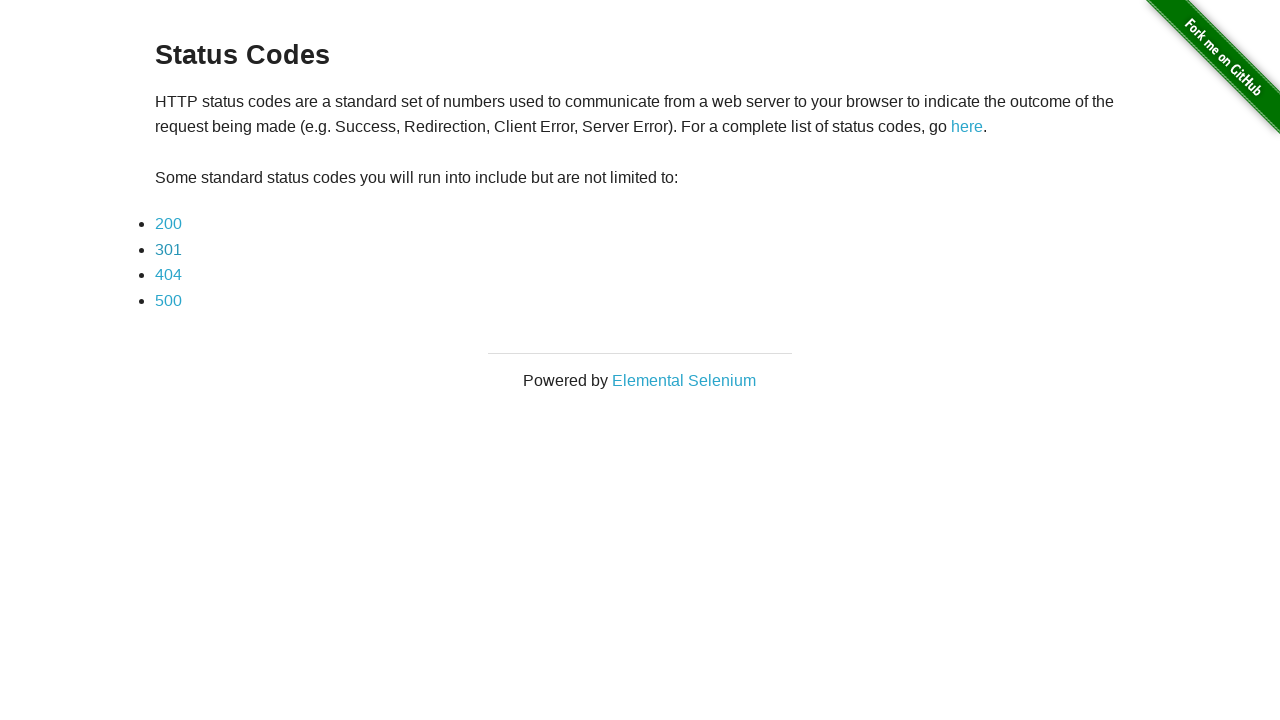

Clicked external link 'here' from status codes page at (967, 127) on a:text('here')
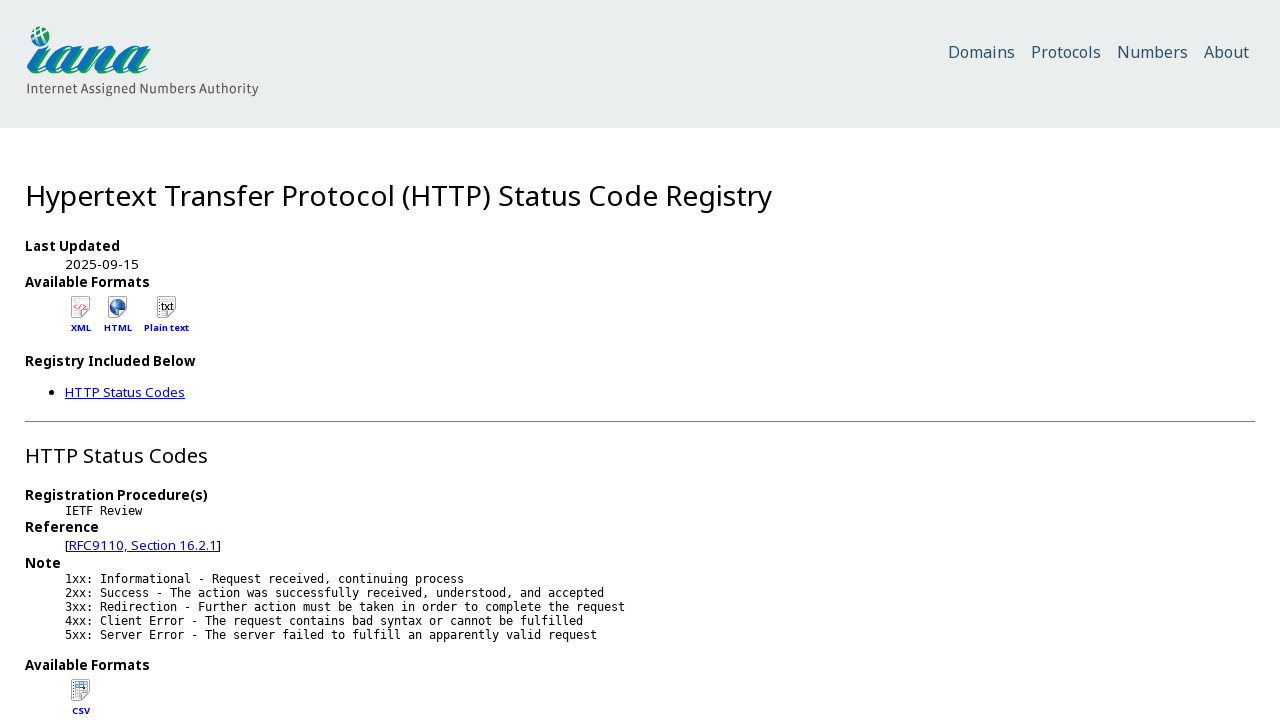

Navigated back to status codes page
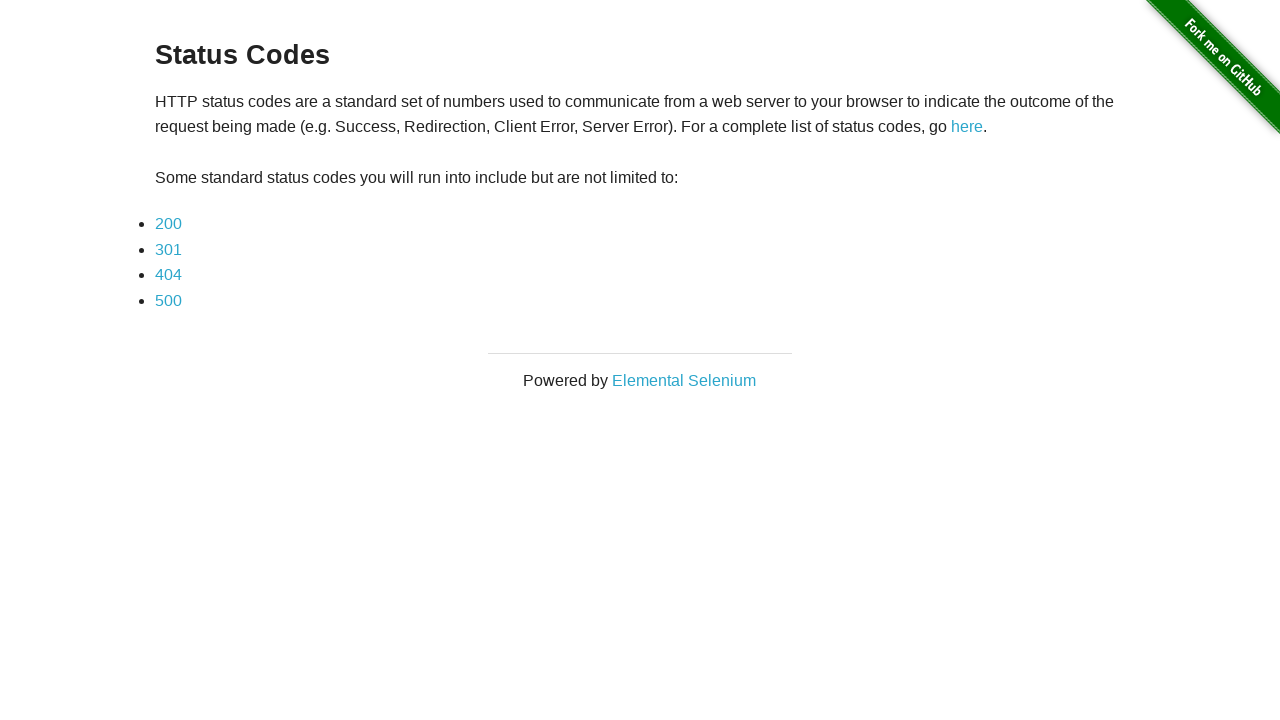

Clicked link to test HTTP 404 status code at (168, 275) on a[href='status_codes/404']
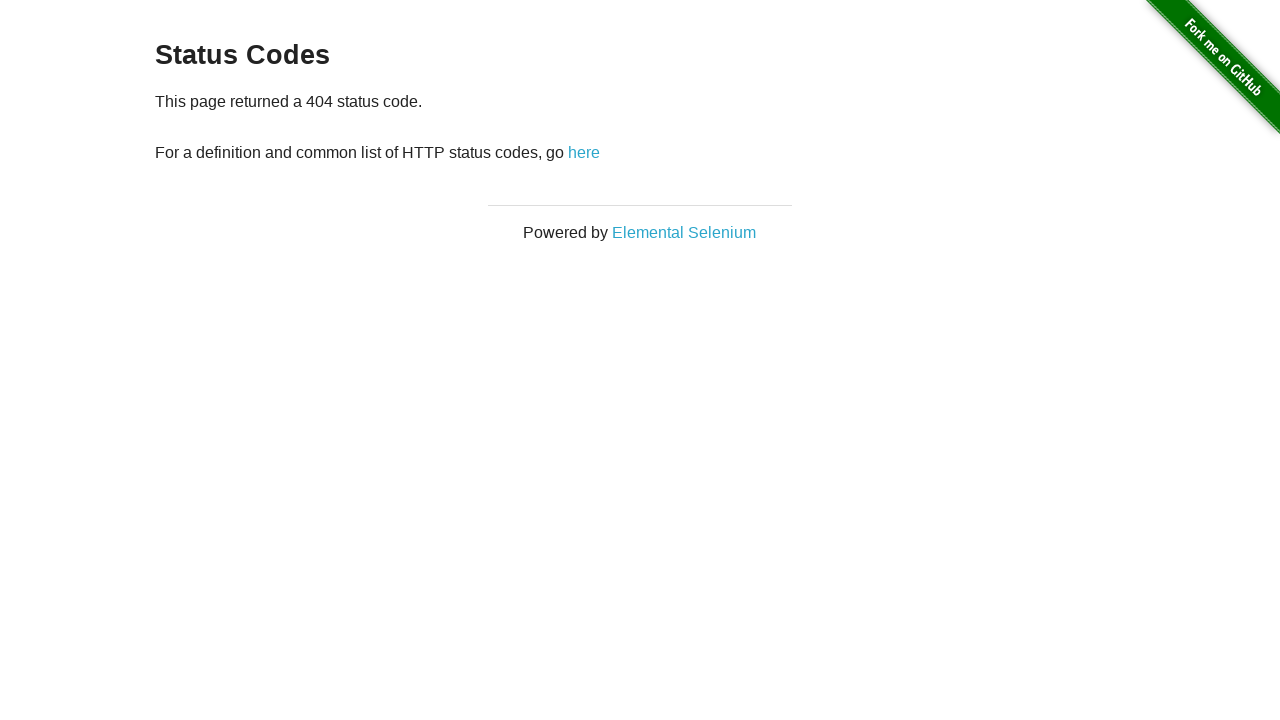

Navigated back from HTTP 404 page
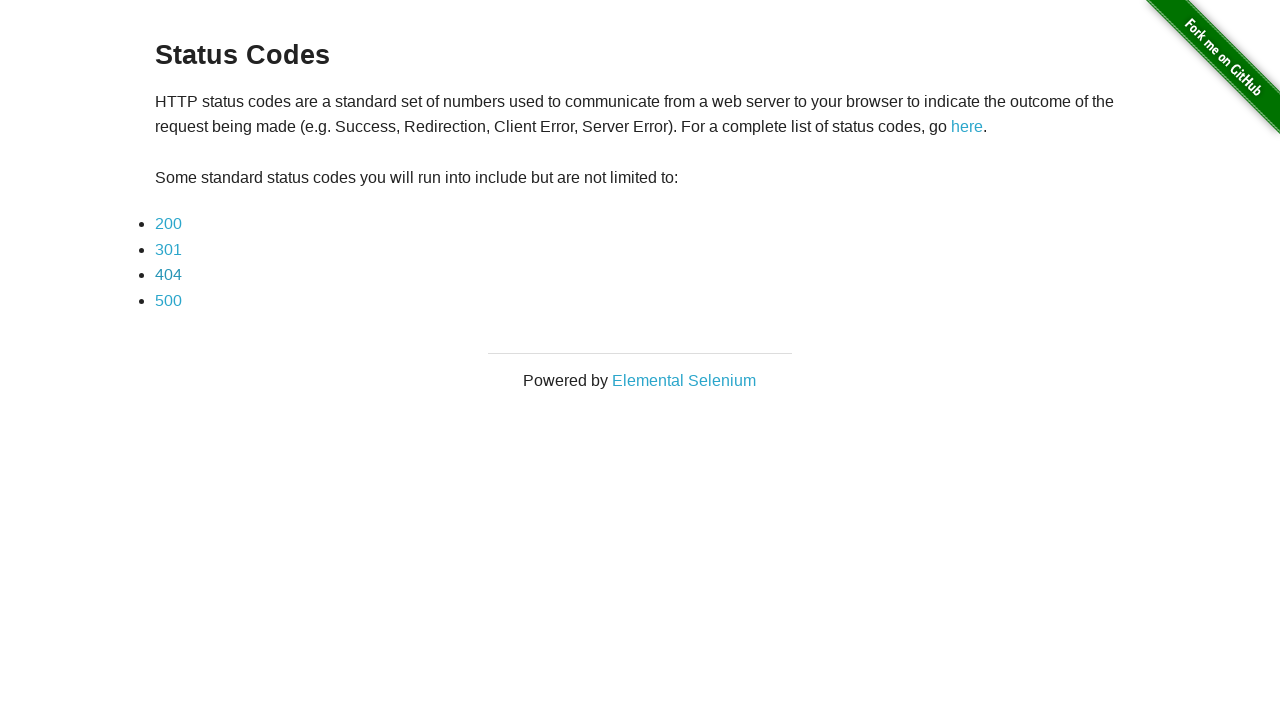

Clicked external link 'here' from status codes page at (967, 127) on a:text('here')
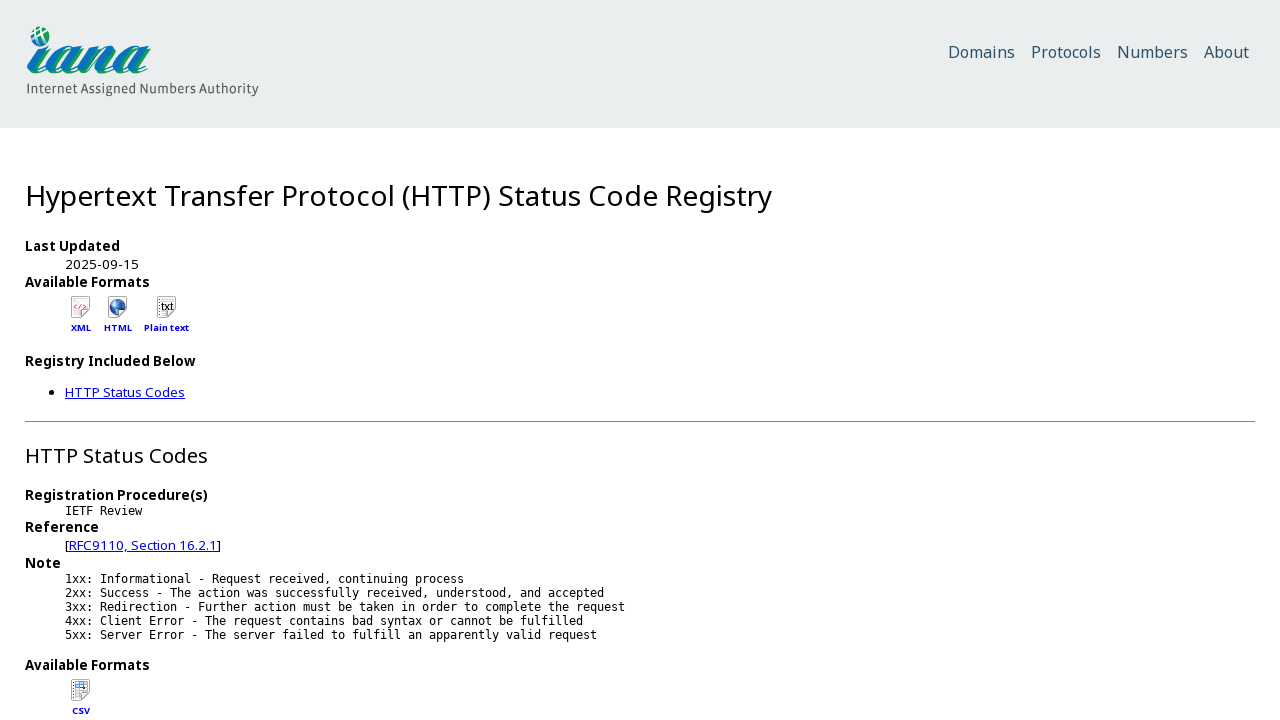

Navigated back to status codes page
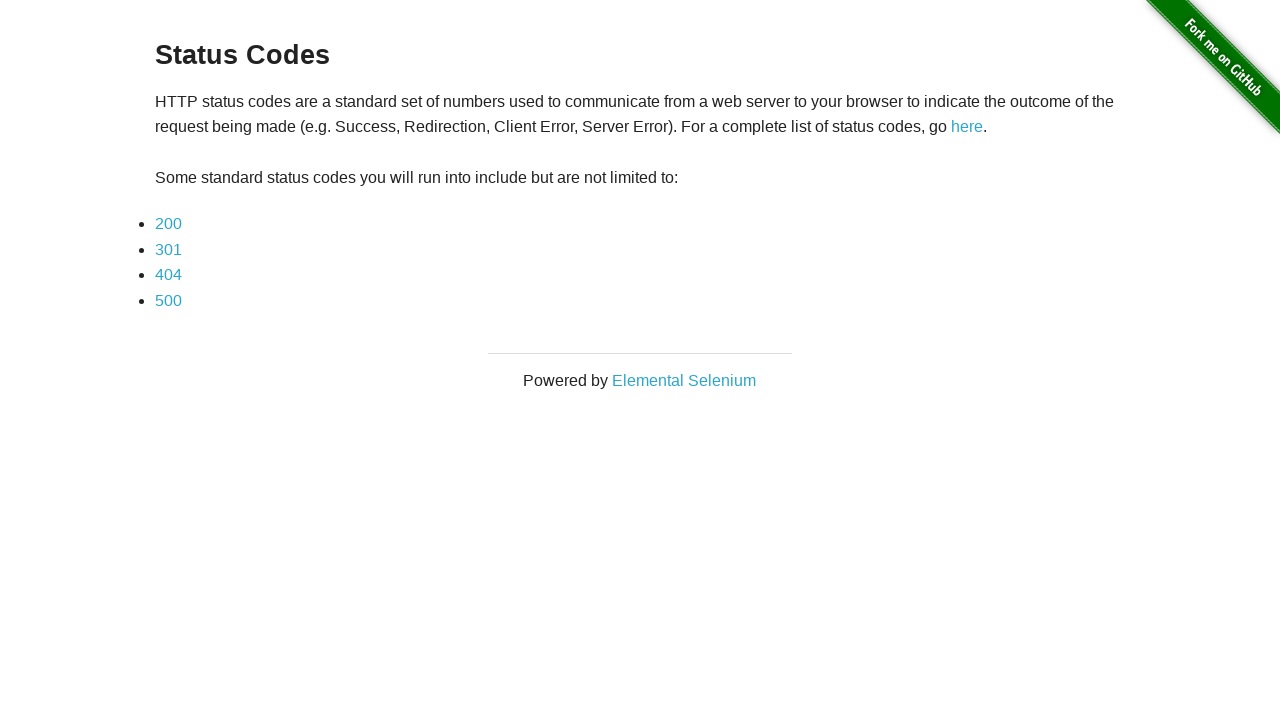

Clicked link to test HTTP 500 status code at (168, 300) on a[href='status_codes/500']
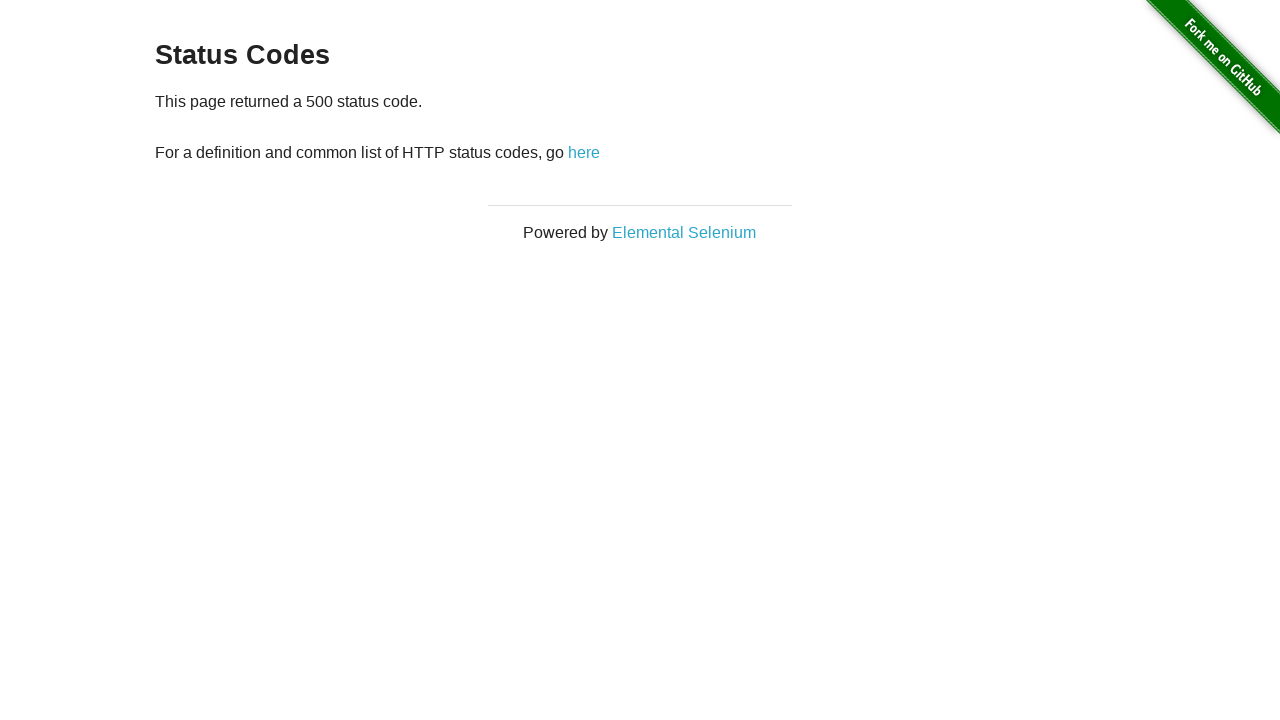

Navigated back from HTTP 500 page
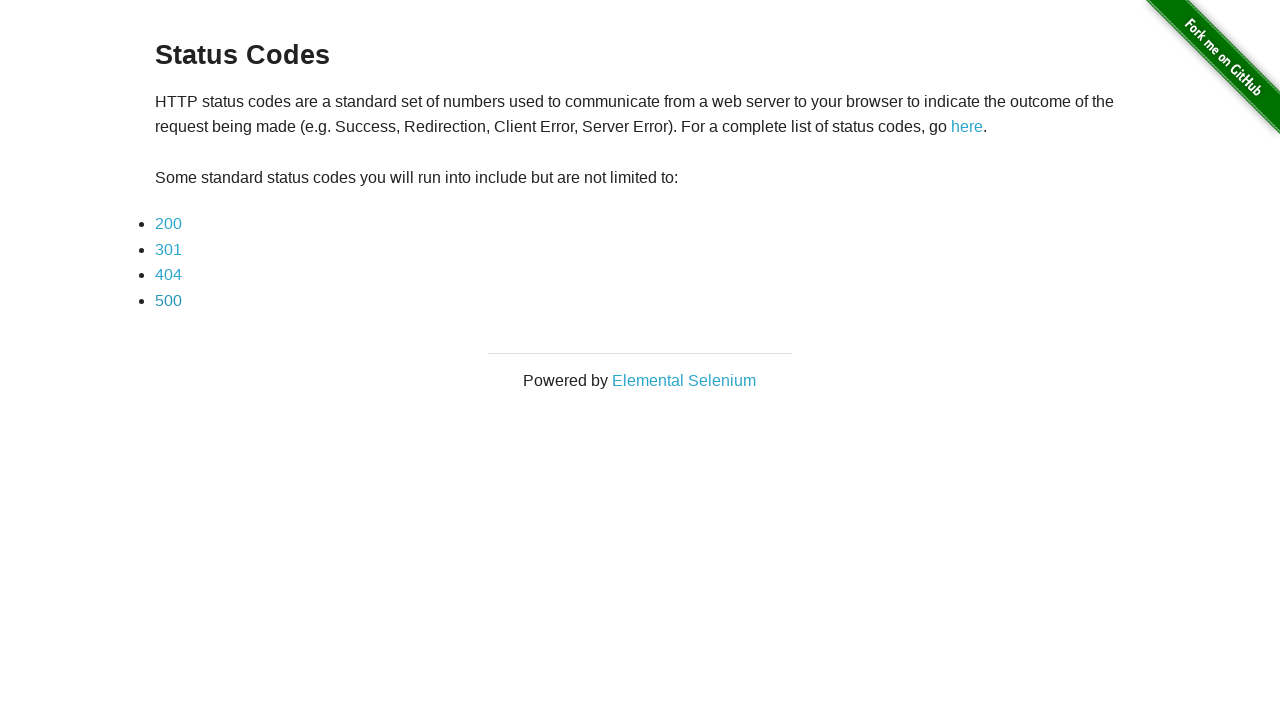

Clicked external link 'here' from status codes page at (967, 127) on a:text('here')
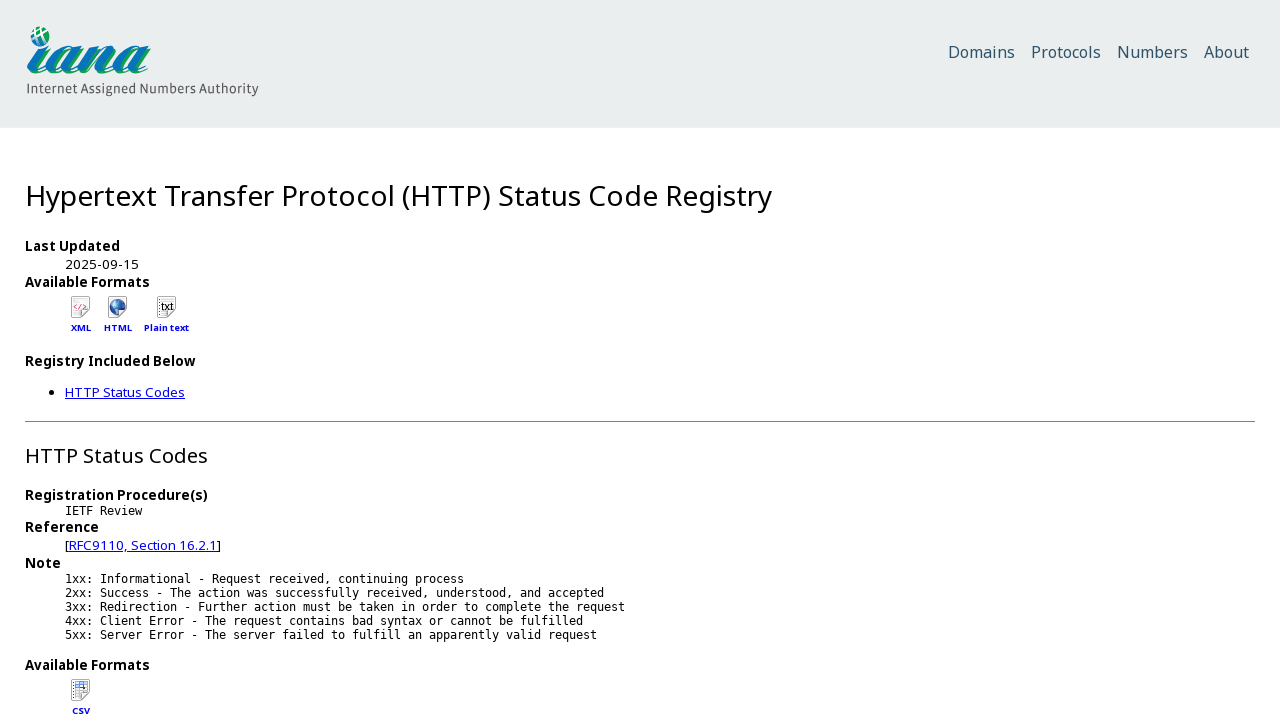

Navigated back to status codes page
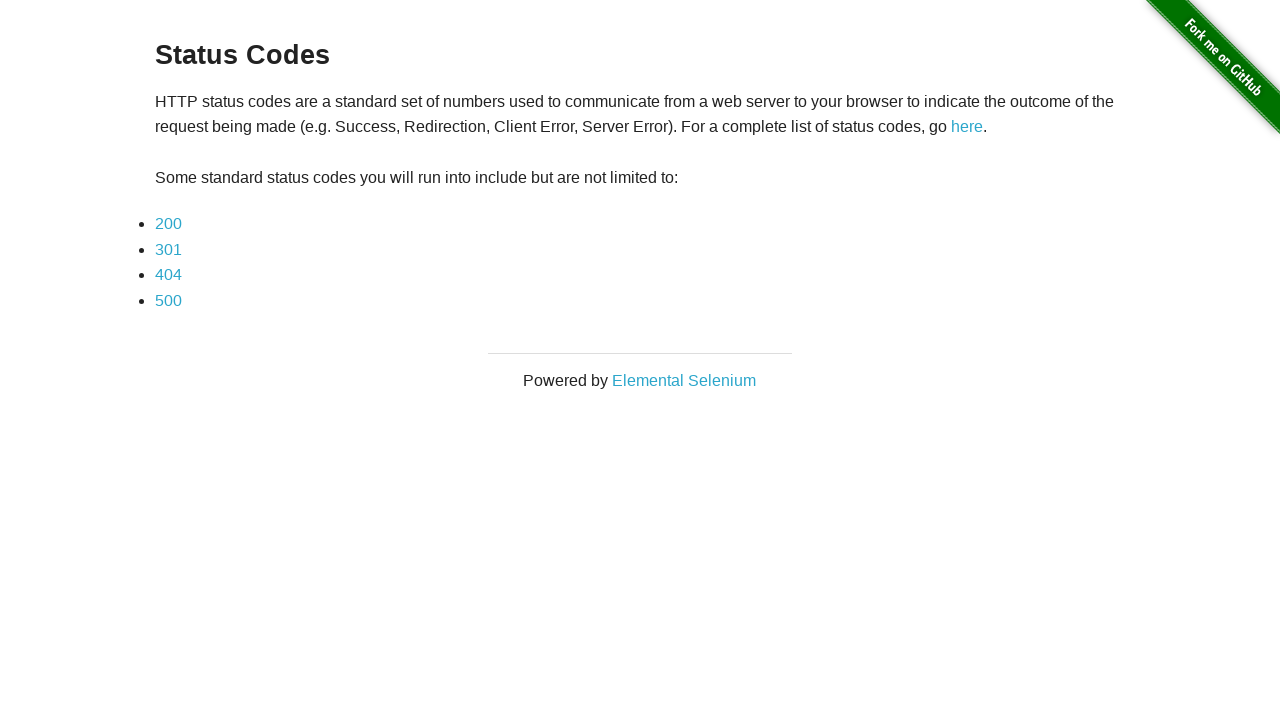

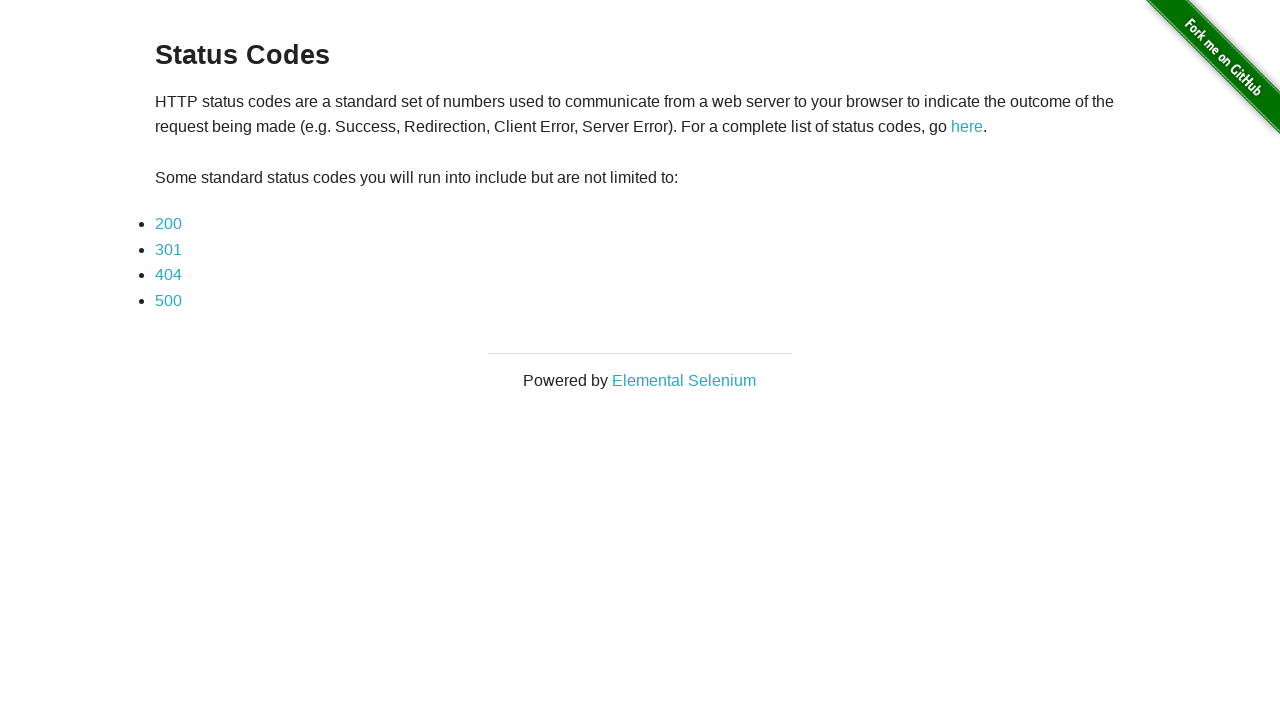